Tests confirm alert functionality by clicking the confirm alert button and dismissing the alert

Starting URL: https://v1.training-support.net/selenium/javascript-alerts

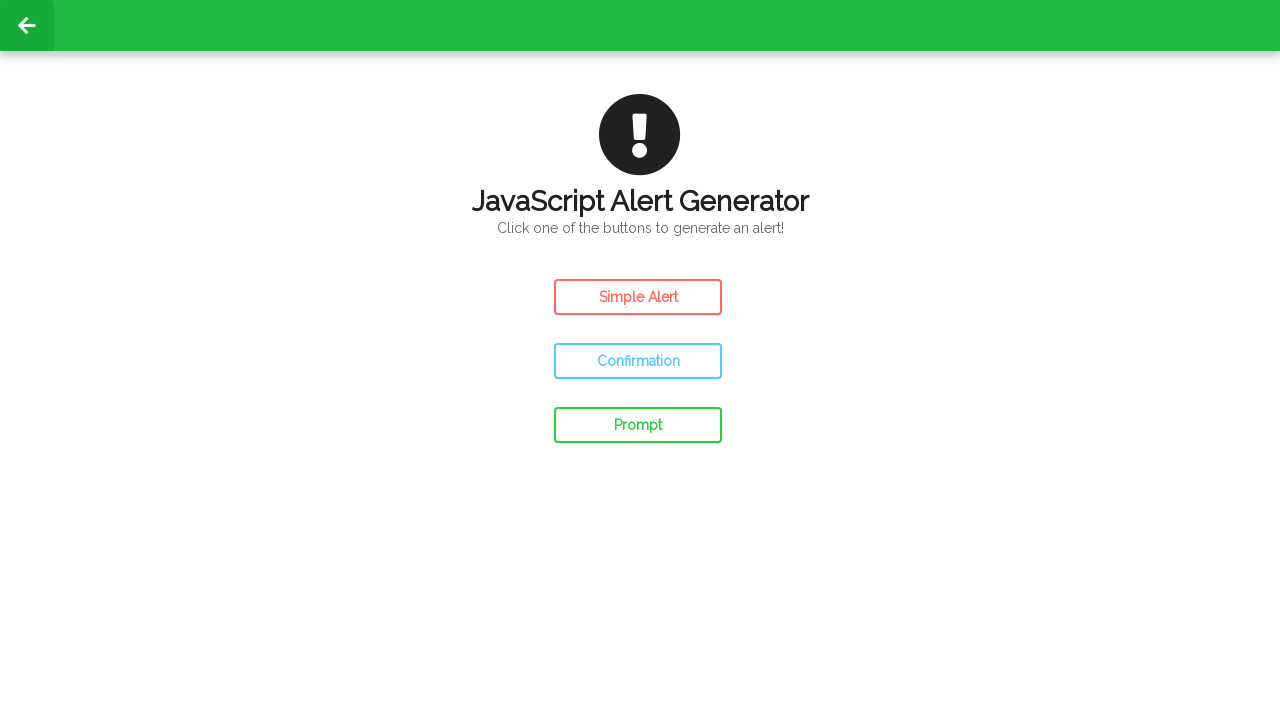

Clicked the Confirm Alert button at (638, 361) on #confirm
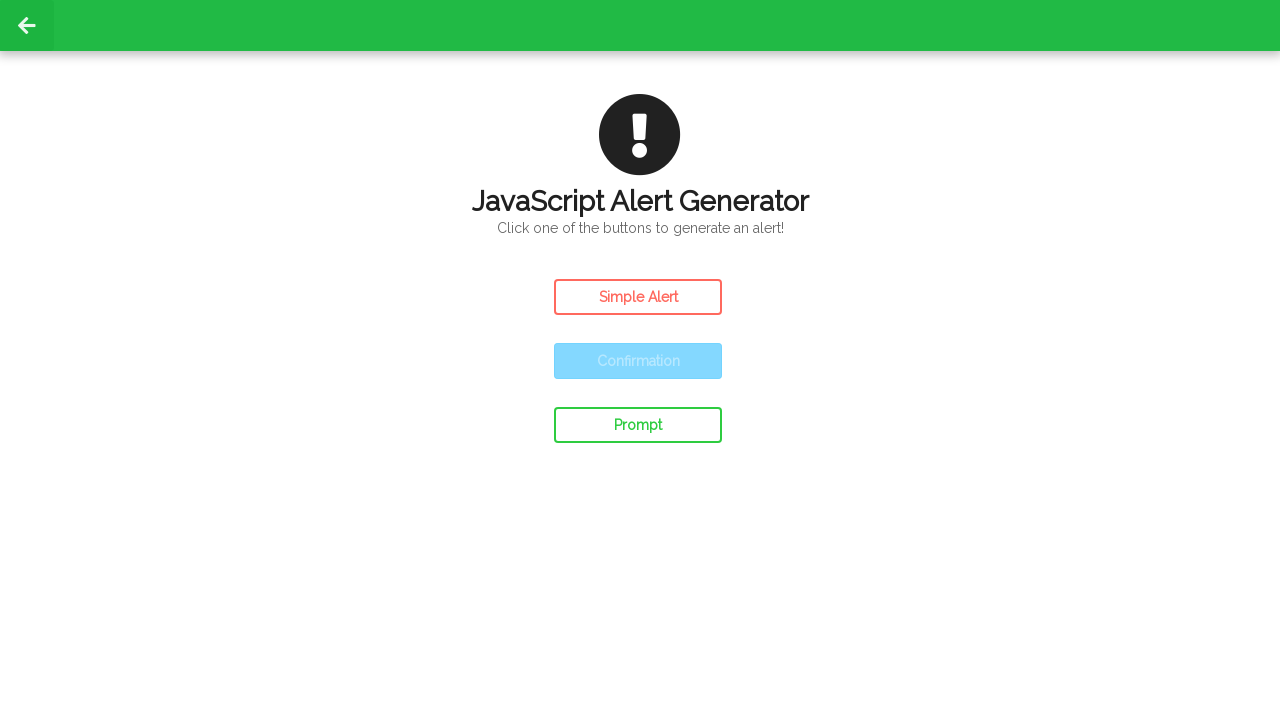

Set up dialog handler to dismiss the confirm alert
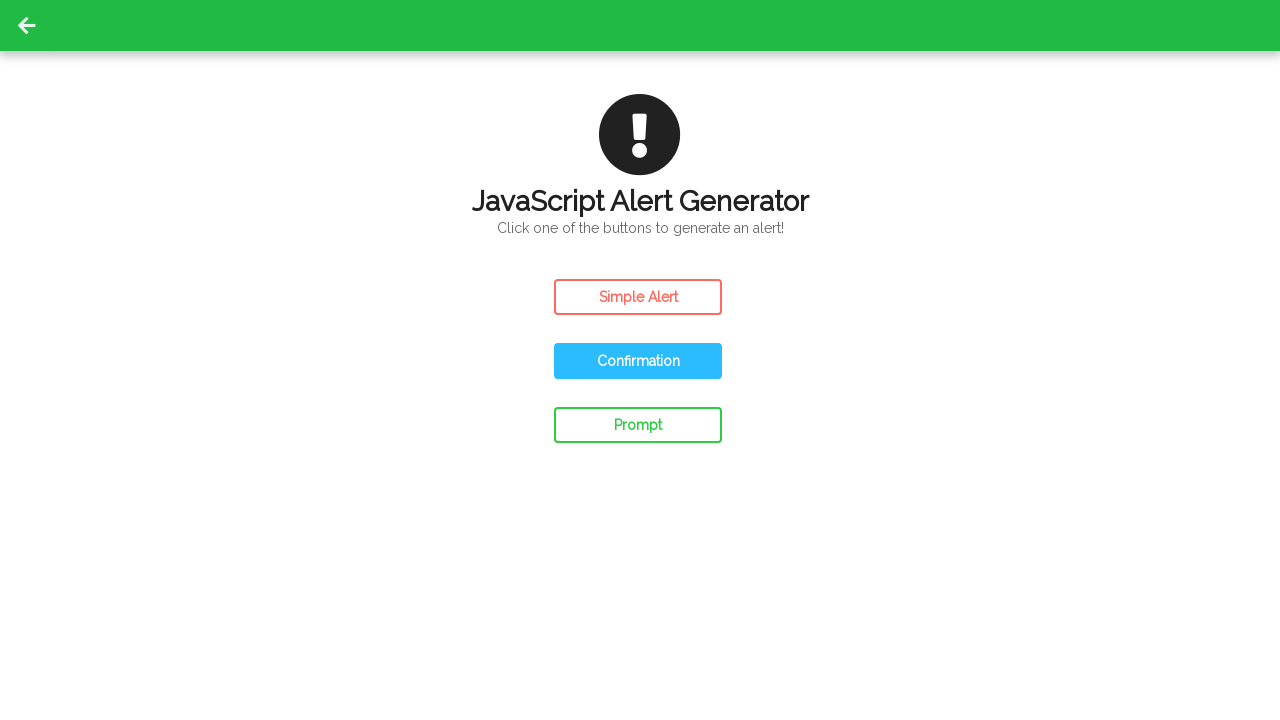

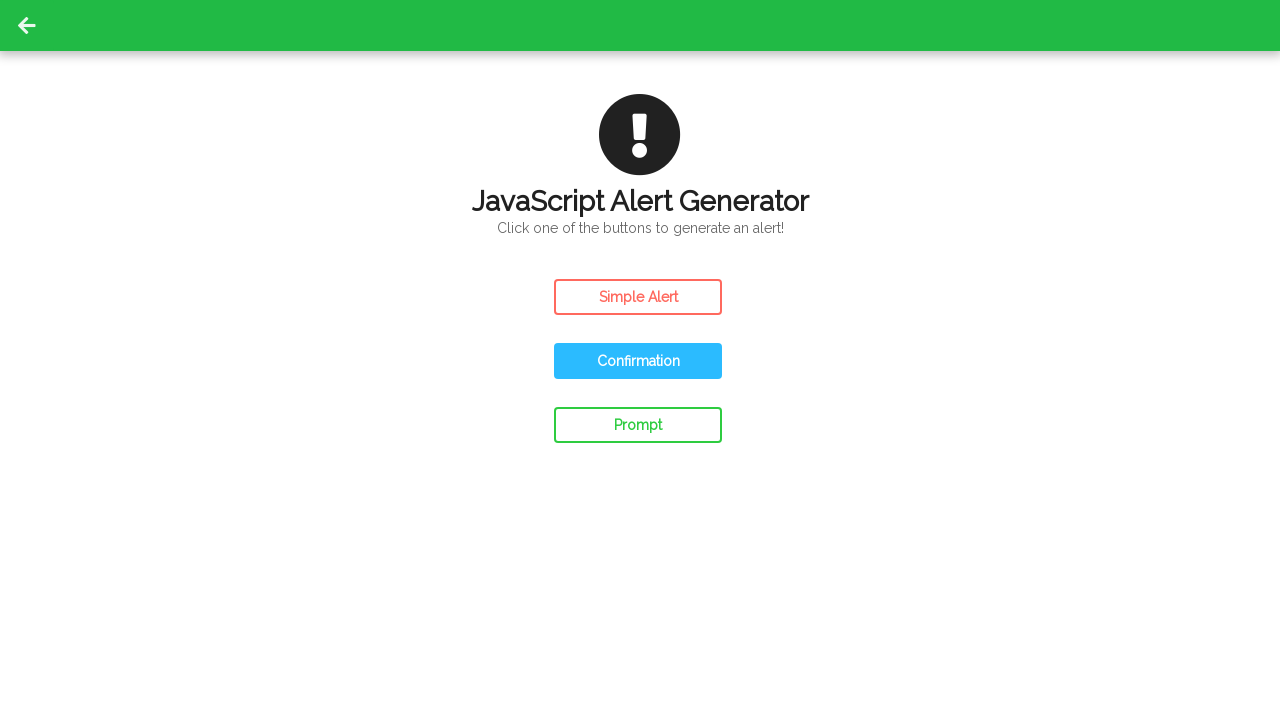